Tests alert handling functionality by triggering an alert dialog and accepting it

Starting URL: https://rahulshettyacademy.com/AutomationPractice/

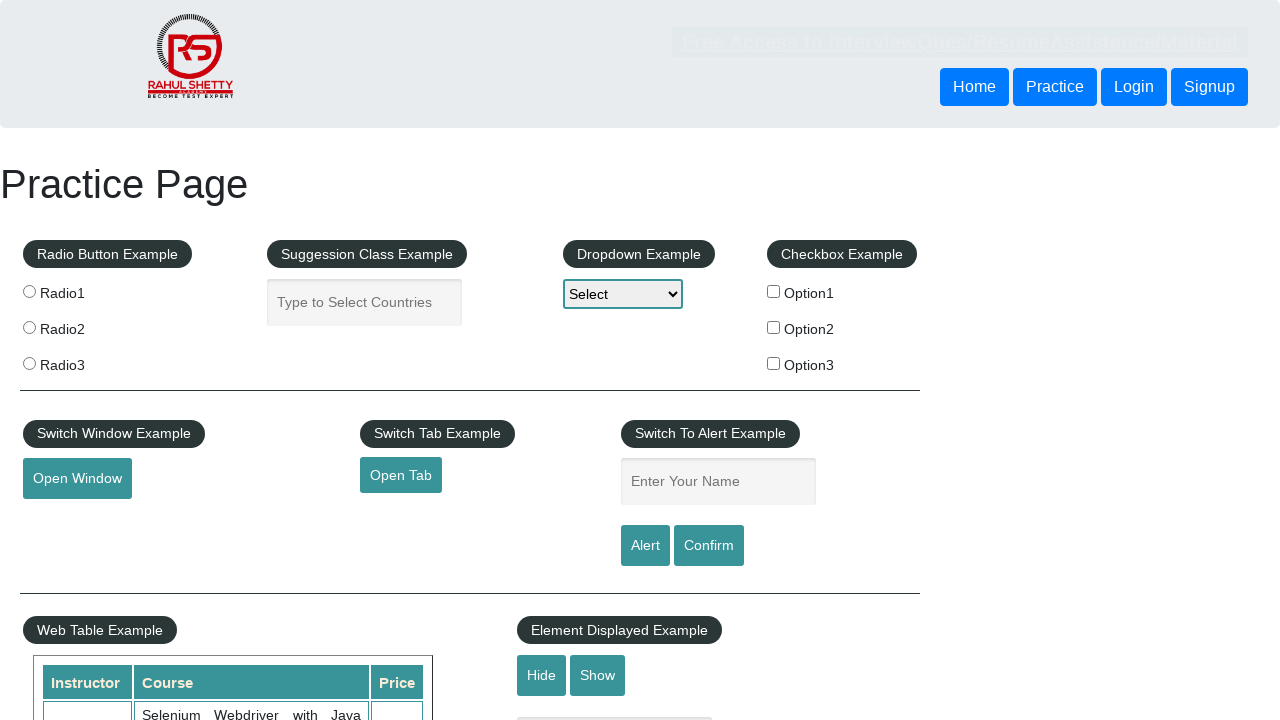

Clicked alert button to trigger alert dialog at (645, 546) on input#alertbtn
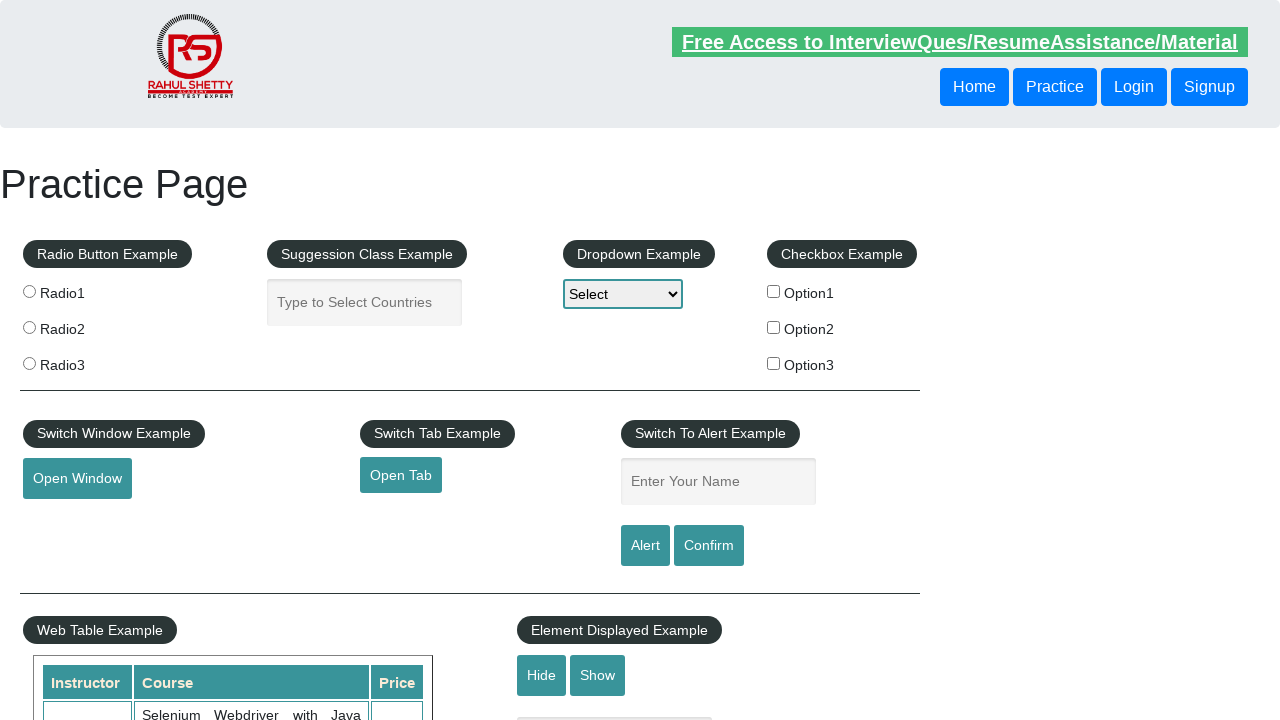

Set up dialog handler to accept alert
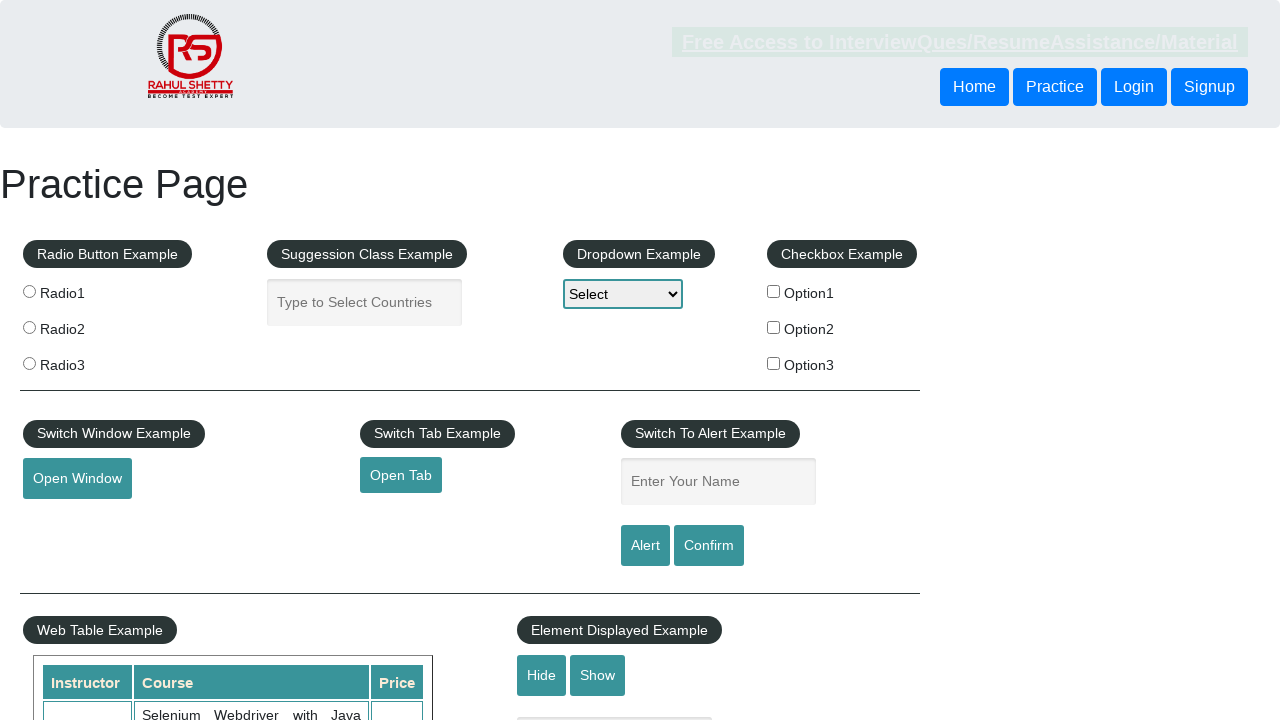

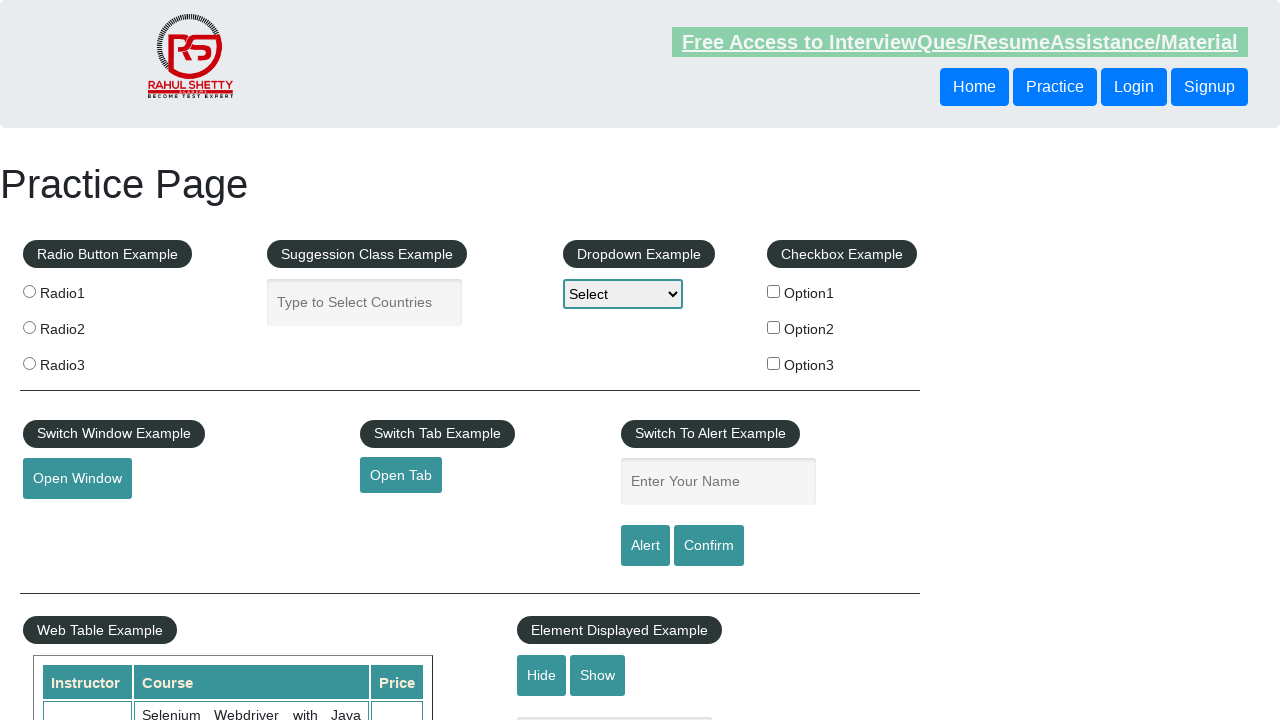